Tests dynamic loading by clicking a button and waiting for the Hello World text to become visible

Starting URL: https://automationfc.github.io/dynamic-loading/

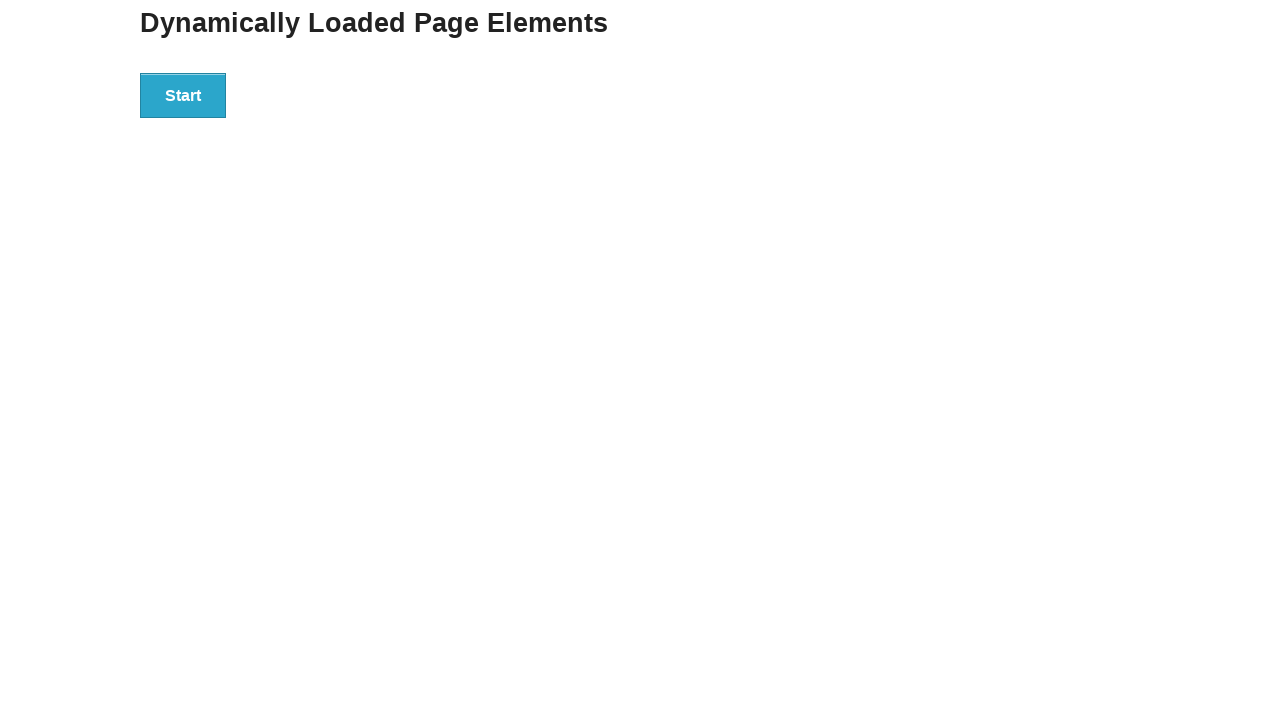

Clicked the start button to trigger dynamic loading at (183, 95) on div#start>button
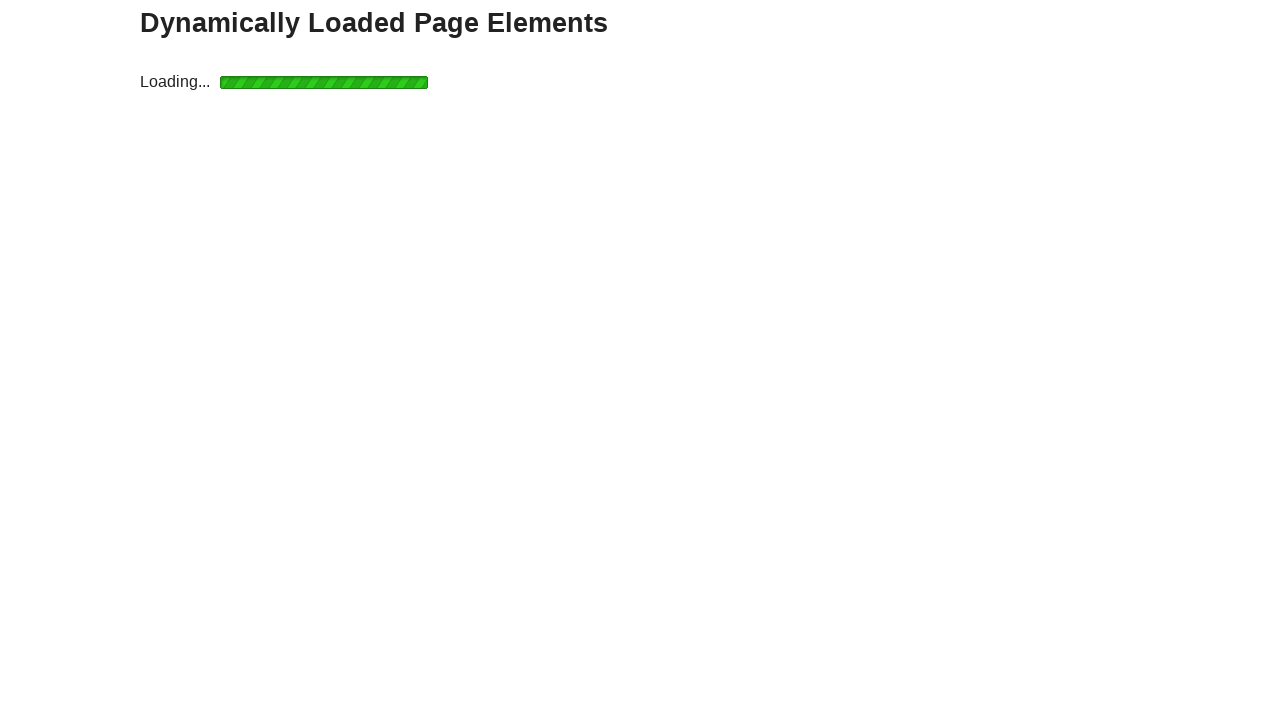

Waited for Hello World text to become visible
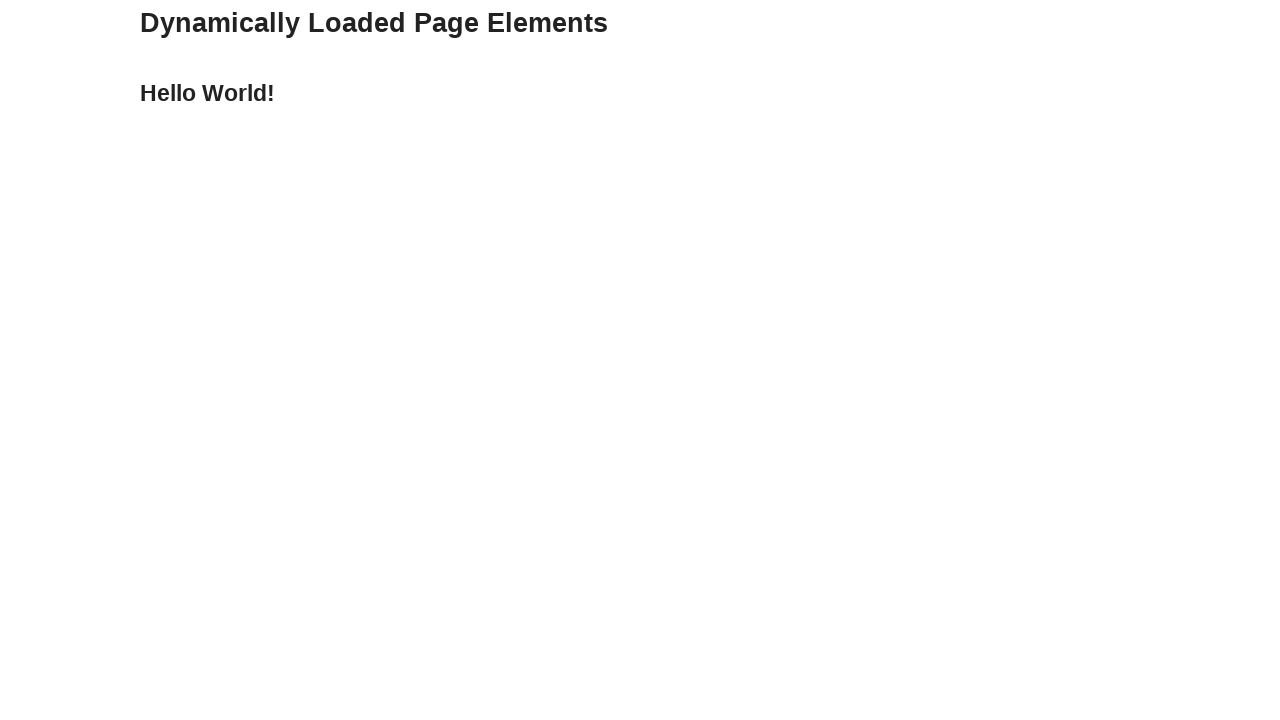

Located the Hello World text element
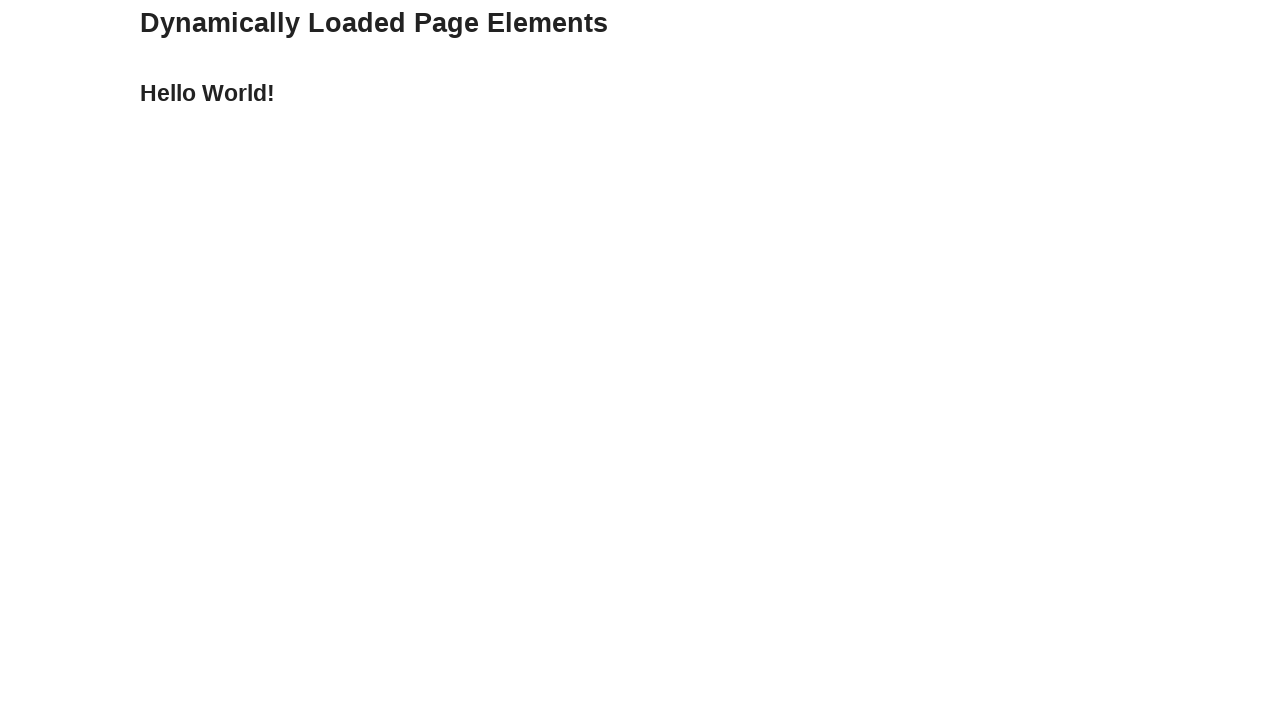

Verified Hello World text content matches expected value
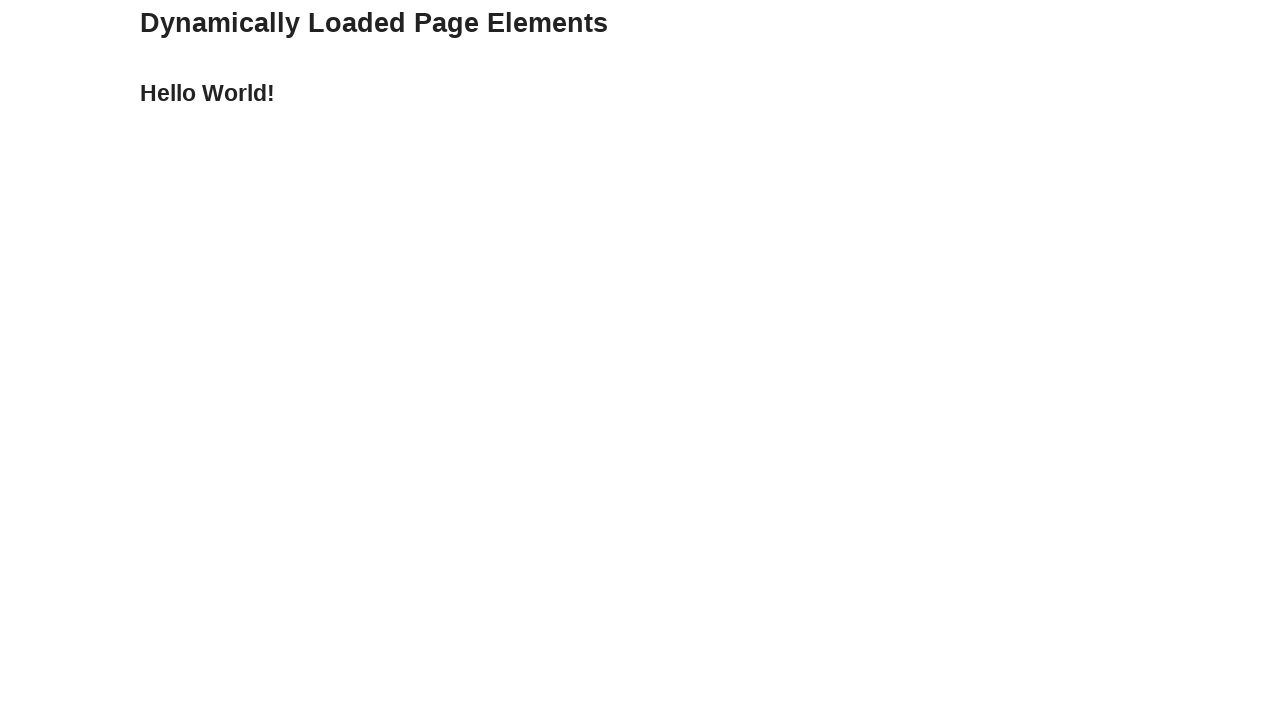

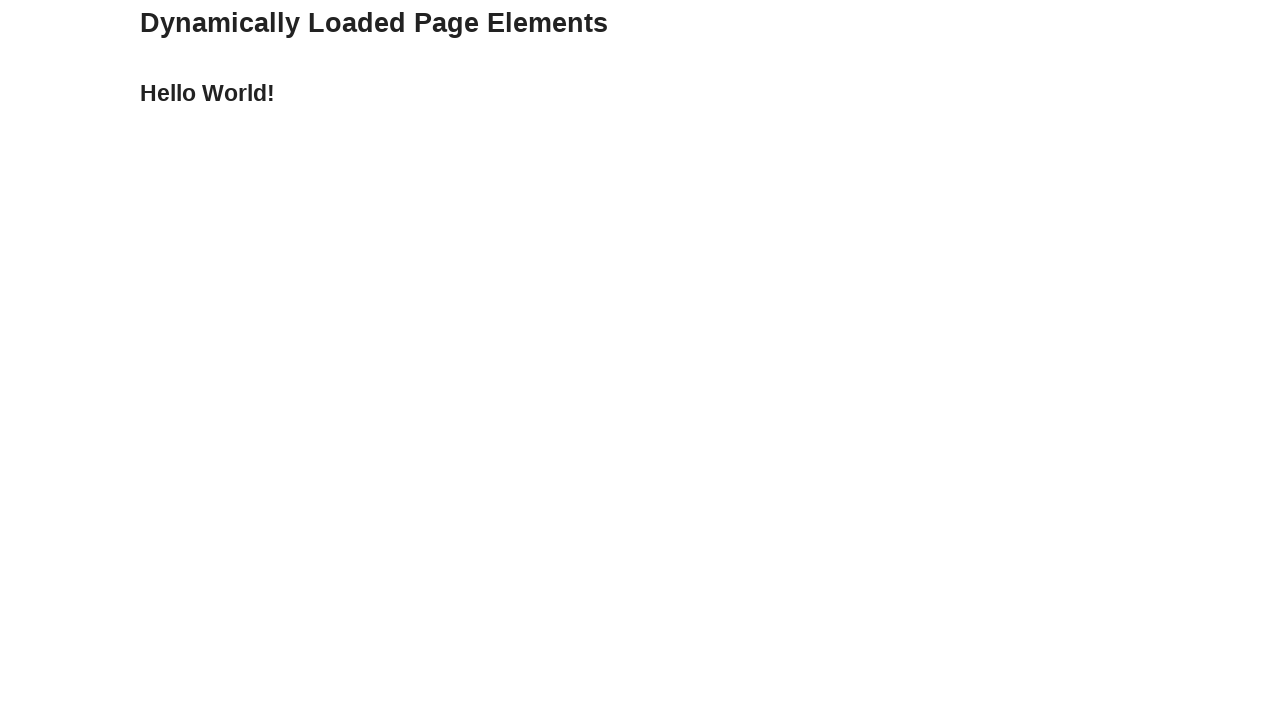